Tests dropdown selection by selecting different options from a dropdown menu.

Starting URL: http://the-internet.herokuapp.com/dropdown

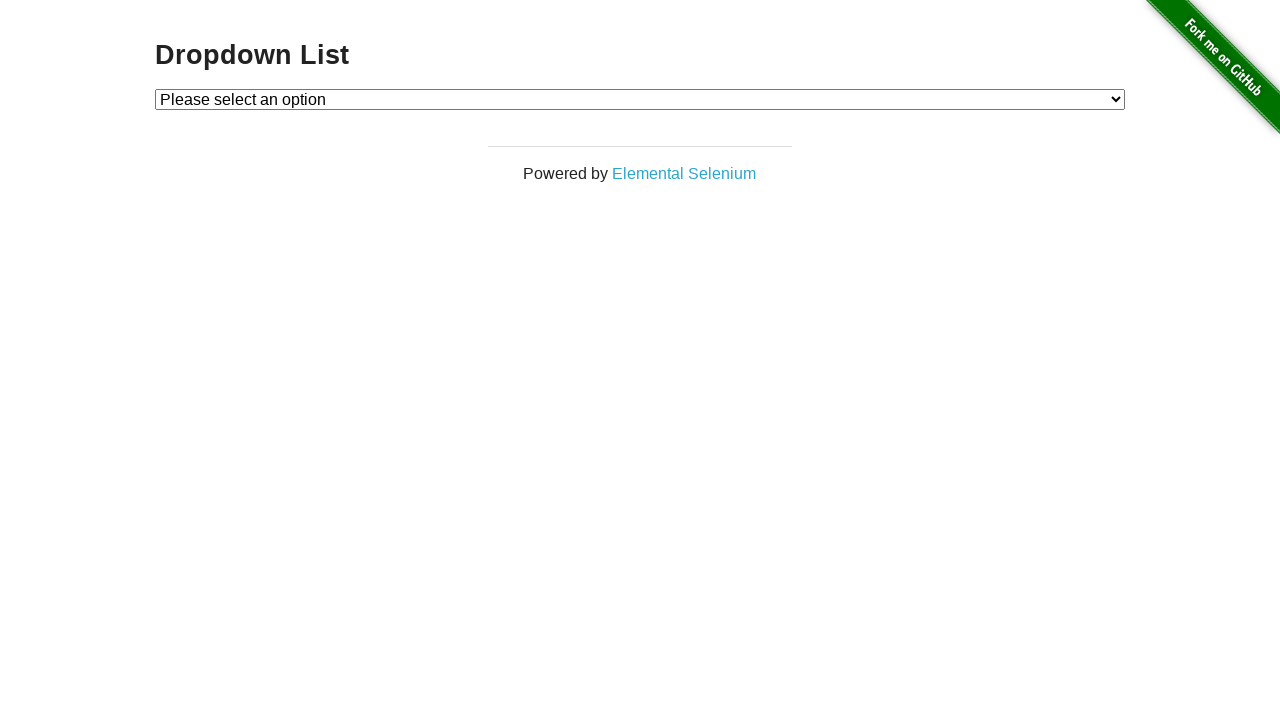

Selected Option 1 from dropdown menu on #dropdown
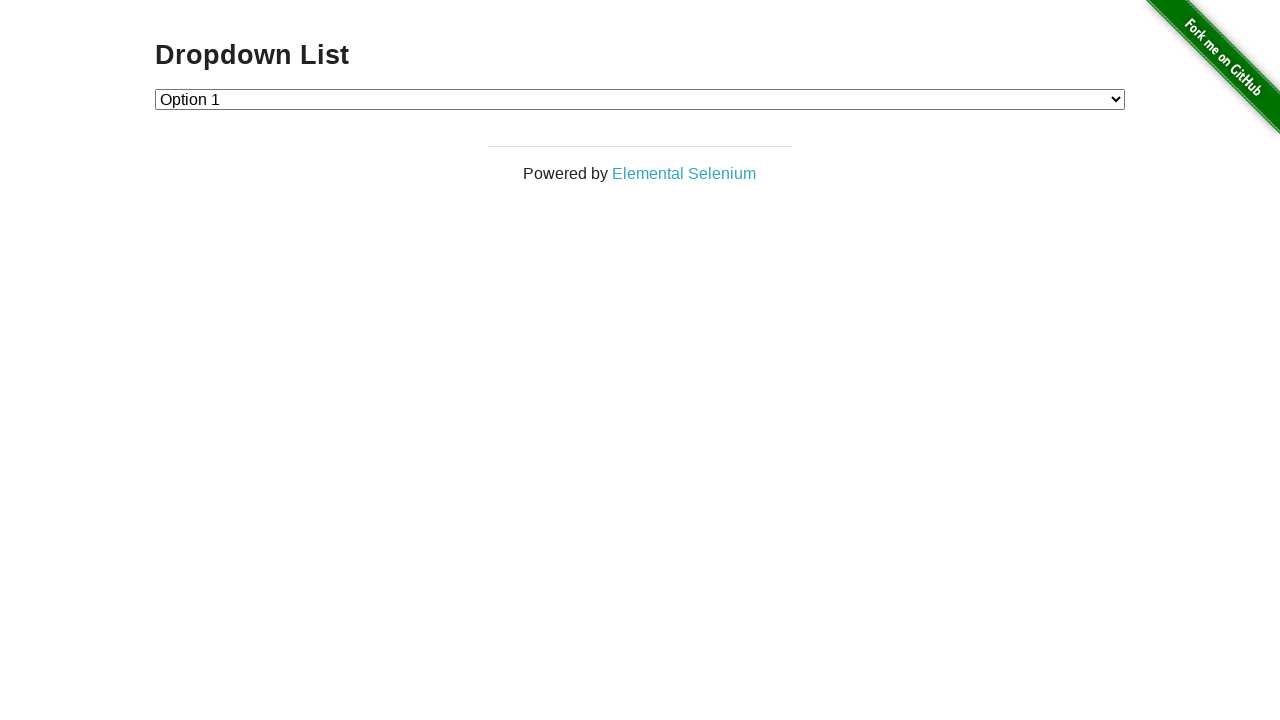

Selected Option 2 from dropdown menu on #dropdown
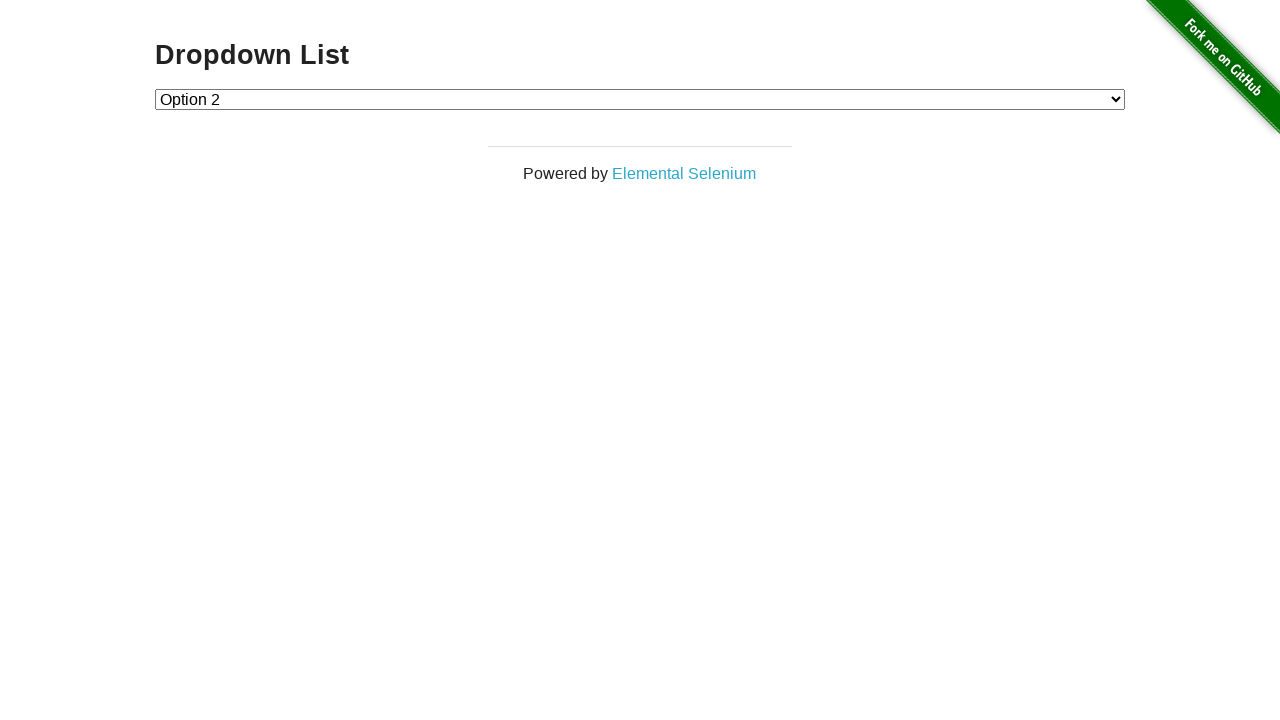

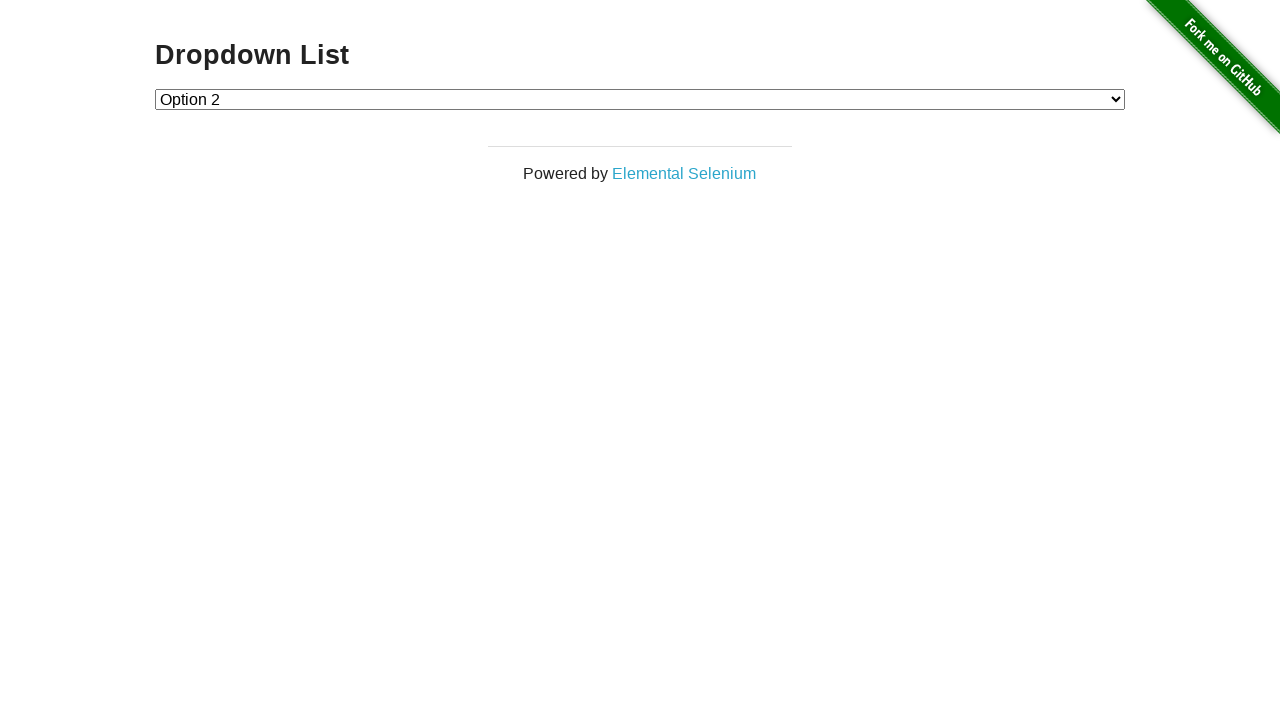